Tests jQuery UI datepicker functionality by opening the datepicker, navigating to a future month, and selecting a specific date.

Starting URL: http://jqueryui.com/datepicker/

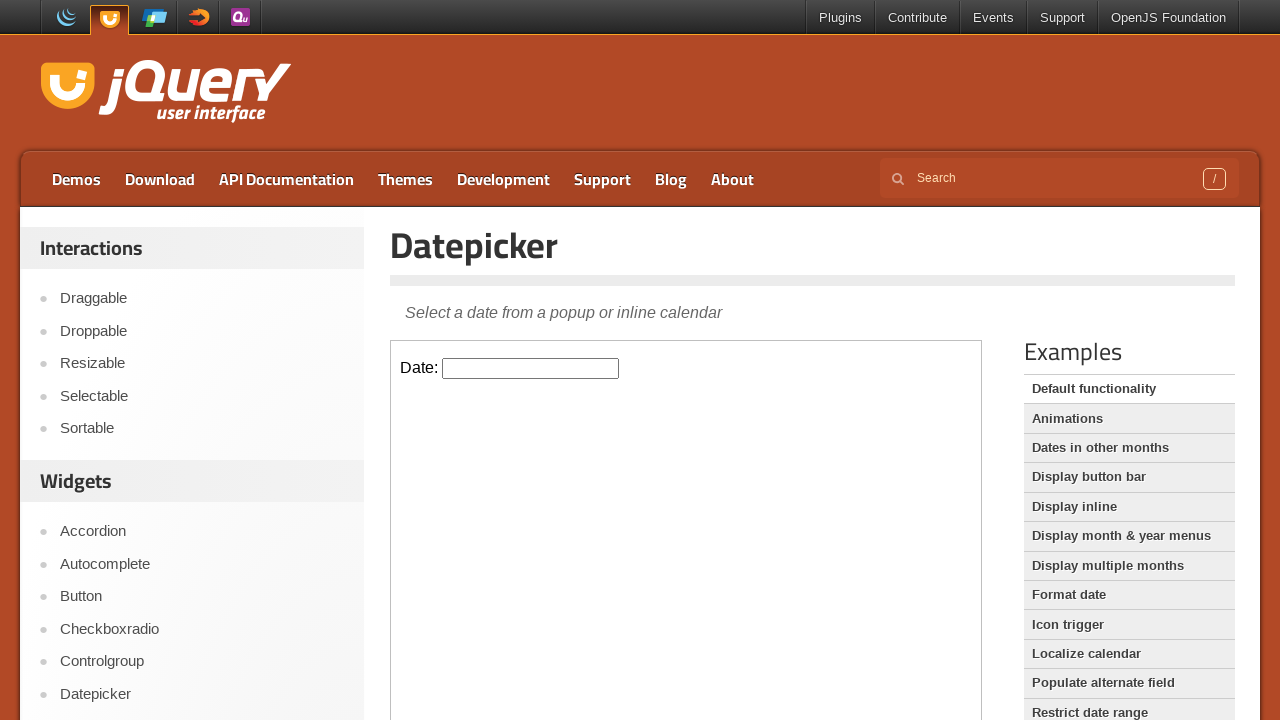

Located the demo iframe containing the datepicker
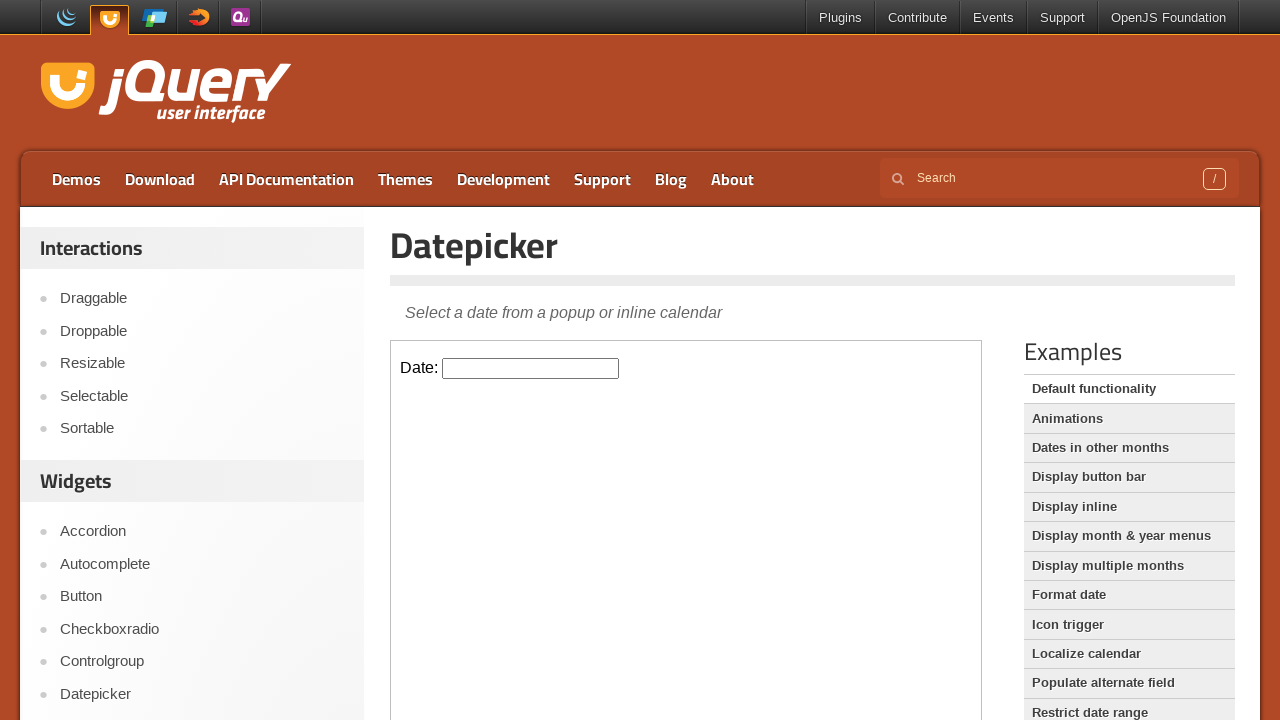

Clicked the datepicker input to open the calendar at (531, 368) on .demo-frame >> internal:control=enter-frame >> #datepicker
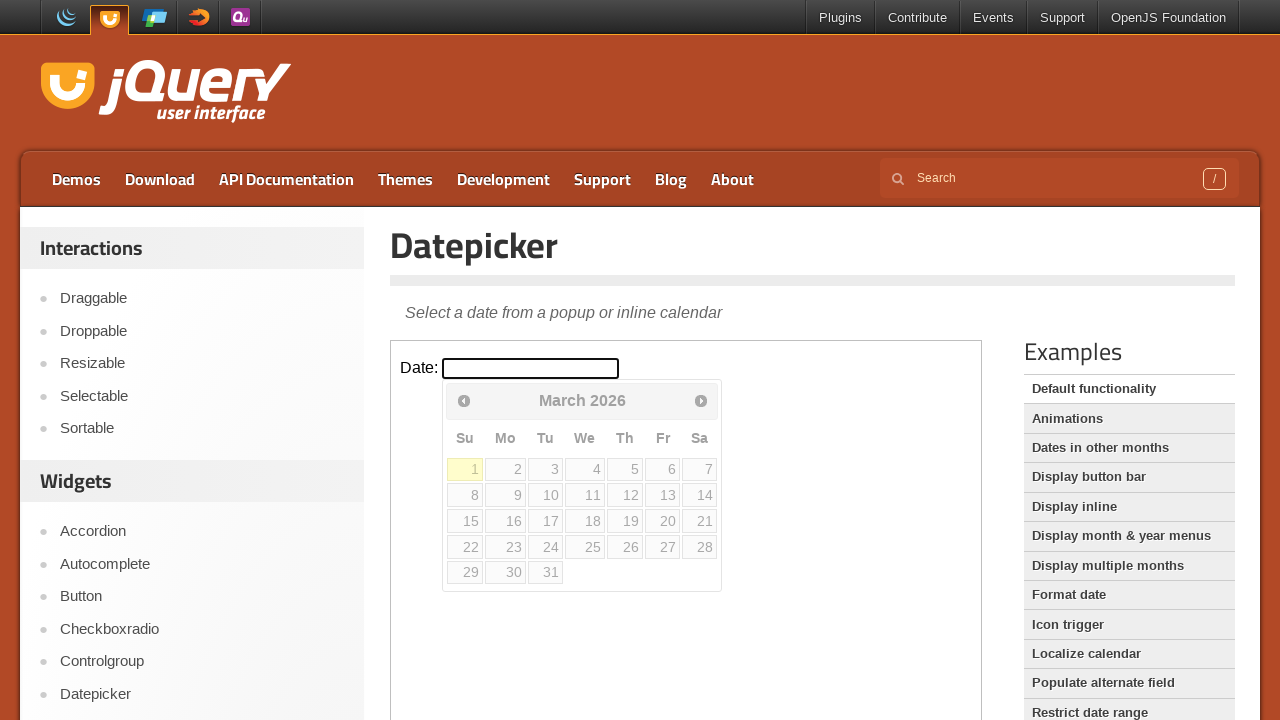

Clicked Next button to navigate forward to future month (iteration 1/3) at (701, 400) on .demo-frame >> internal:control=enter-frame >> xpath=//span[text()='Next']
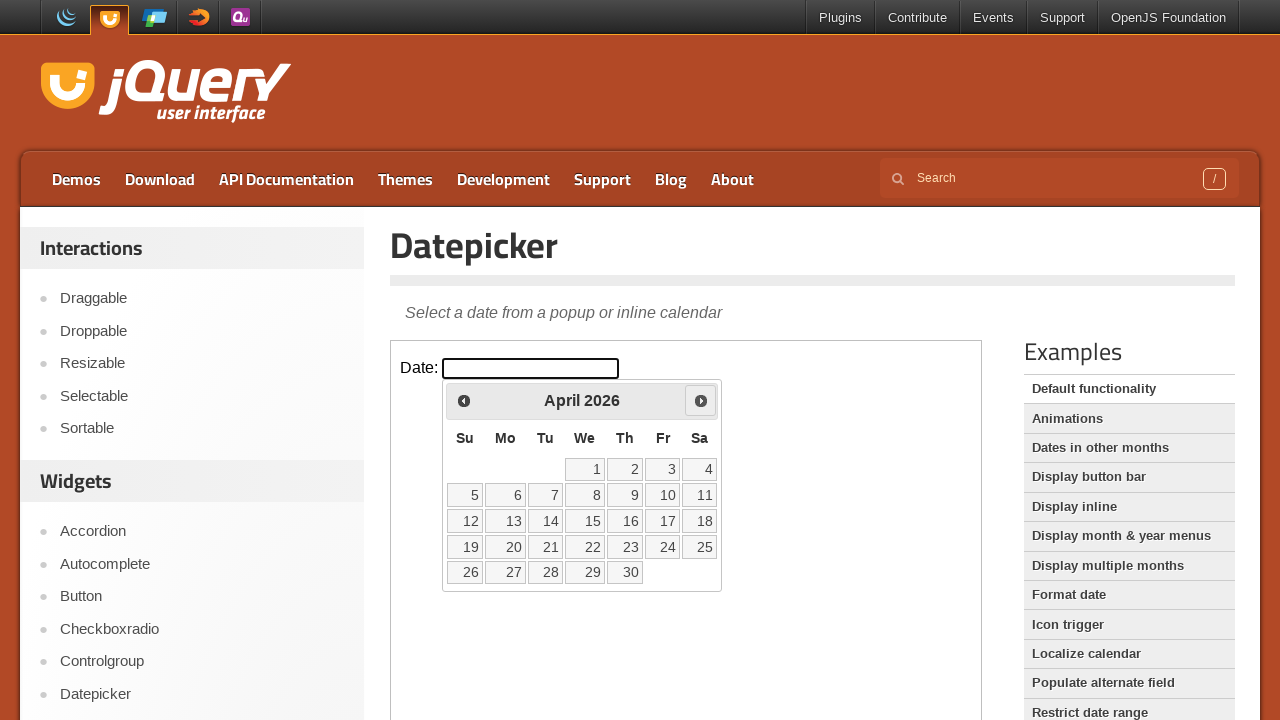

Clicked Next button to navigate forward to future month (iteration 2/3) at (701, 400) on .demo-frame >> internal:control=enter-frame >> xpath=//span[text()='Next']
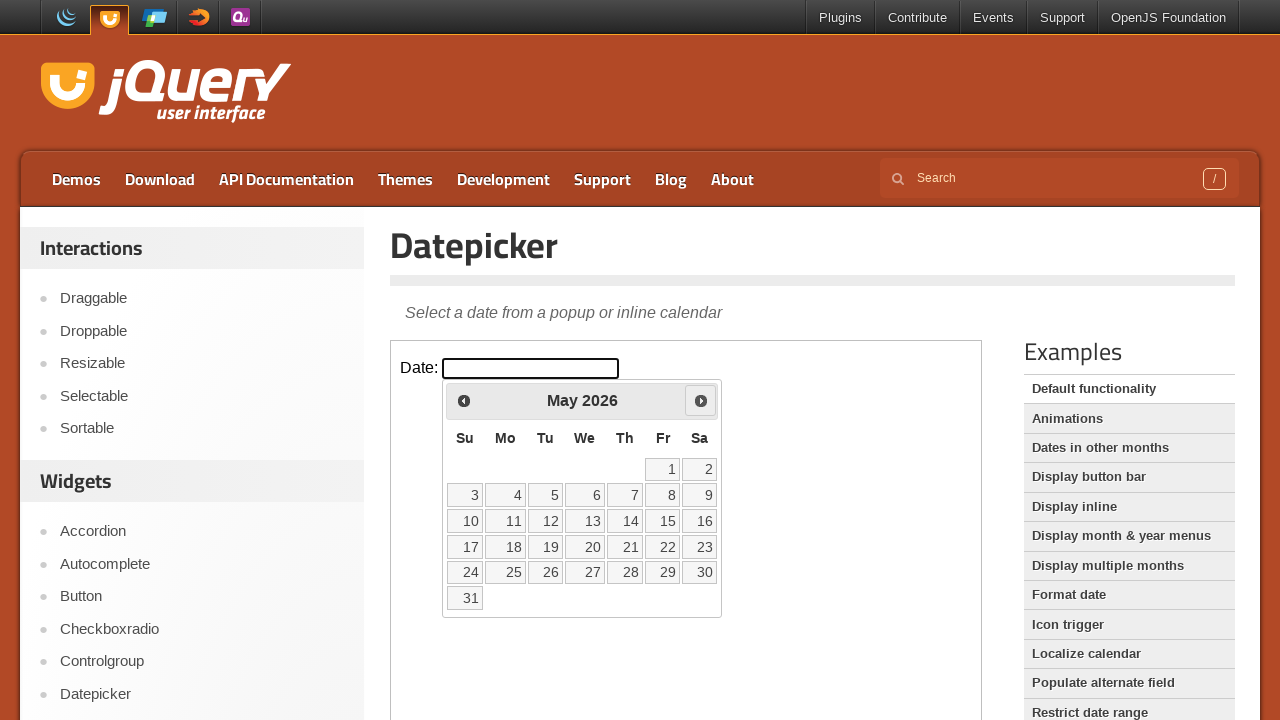

Clicked Next button to navigate forward to future month (iteration 3/3) at (701, 400) on .demo-frame >> internal:control=enter-frame >> xpath=//span[text()='Next']
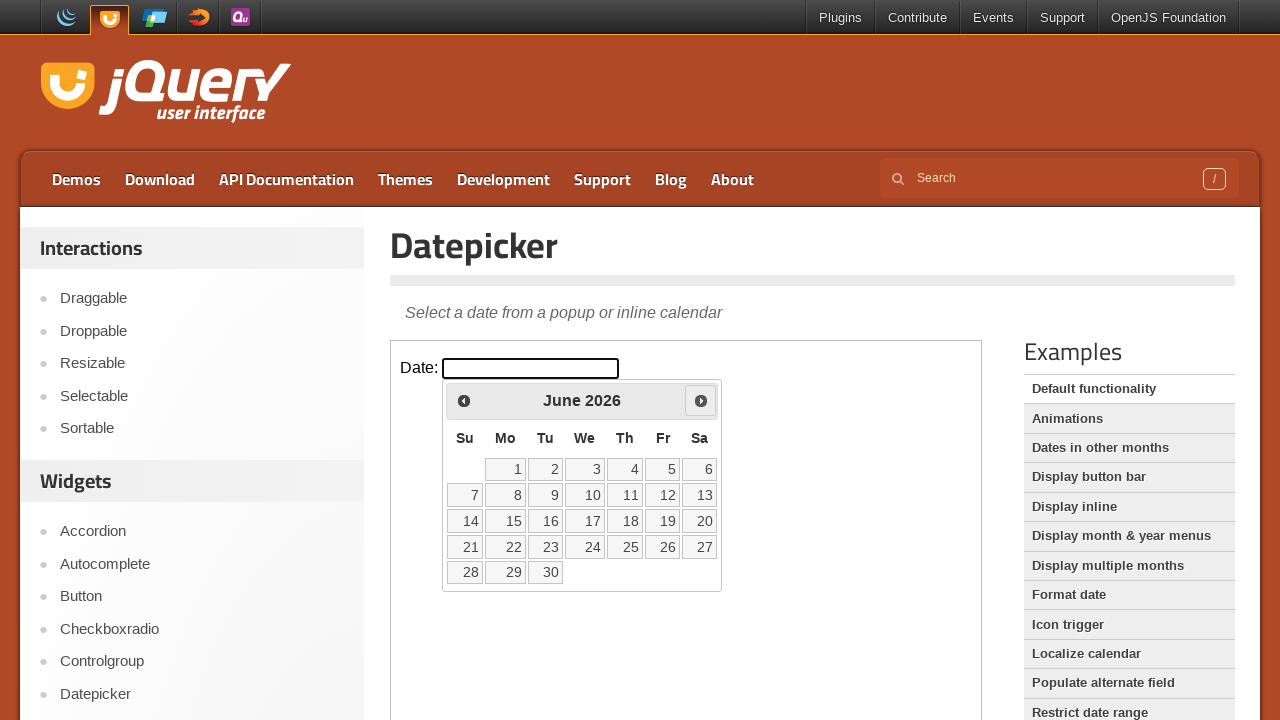

Selected day 25 from the datepicker calendar at (625, 547) on .demo-frame >> internal:control=enter-frame >> xpath=//a[text()='25']
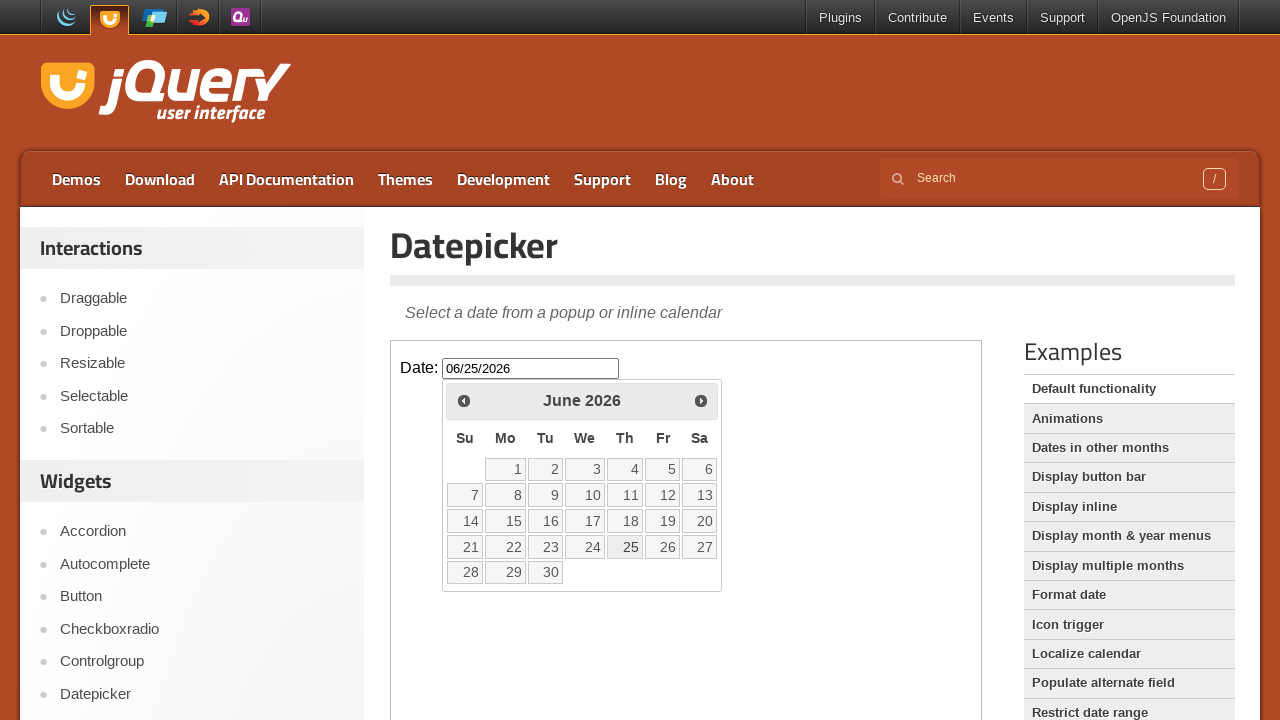

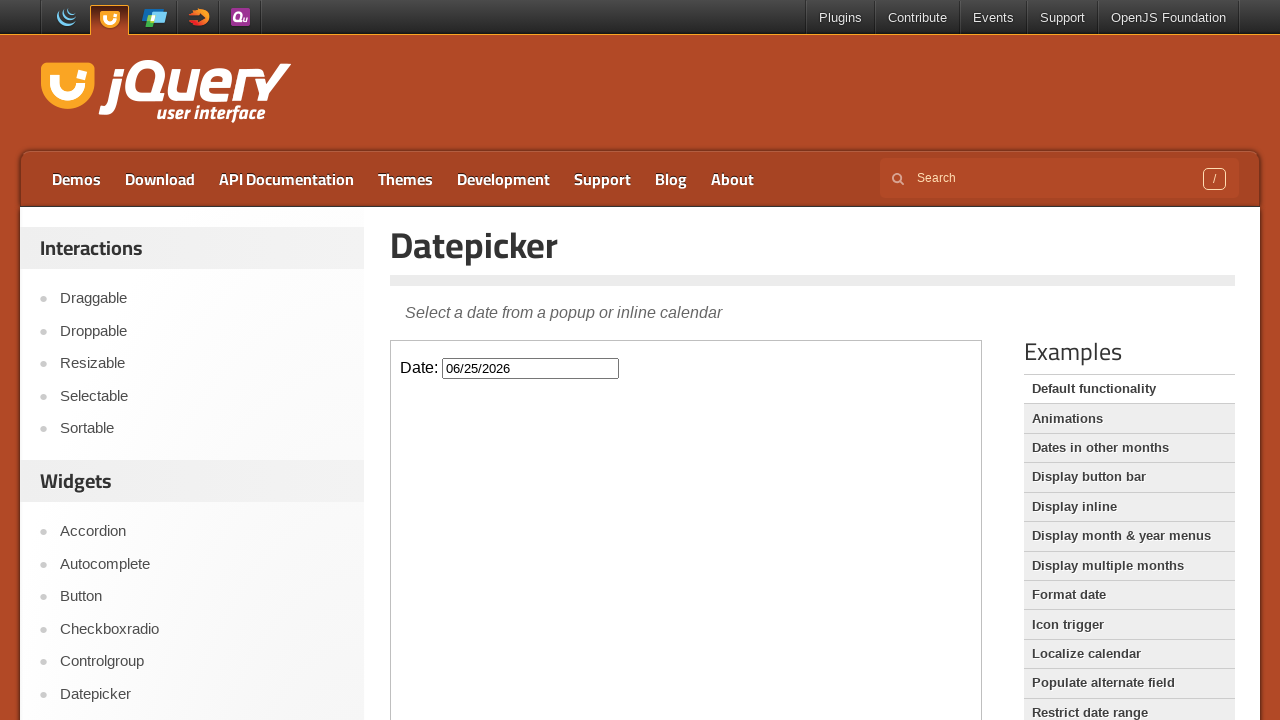